Tests Apollo Research external link which opens in a new tab

Starting URL: https://neuronpedia.org

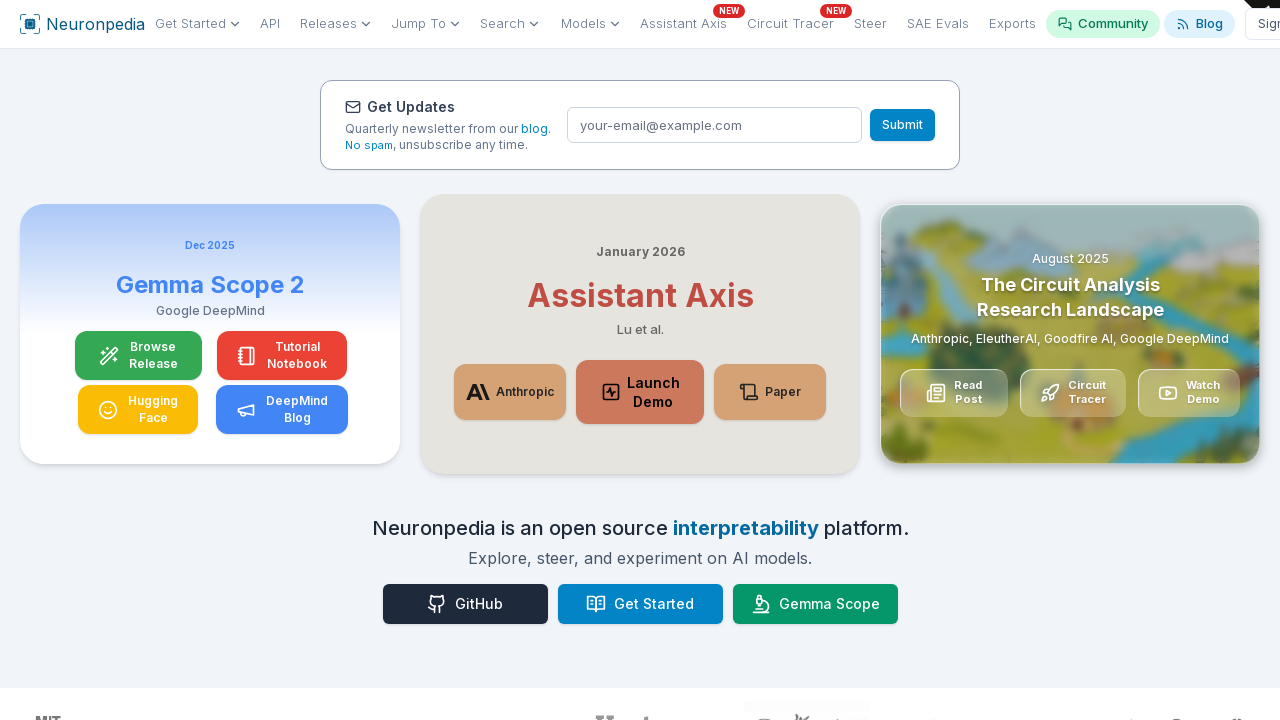

Clicked Apollo Research external link and waited for popup at (1184, 702) on a[target="_blank"][href*="gpt2sm-apollojt"]
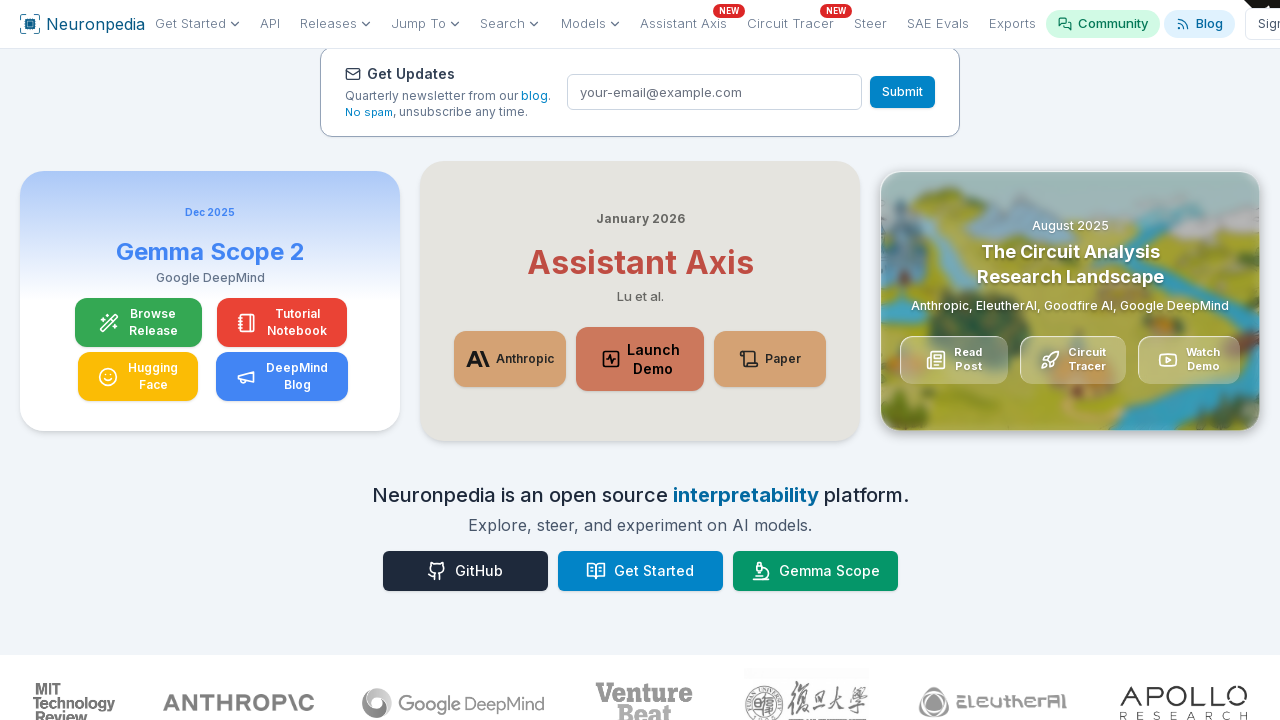

Captured new popup page
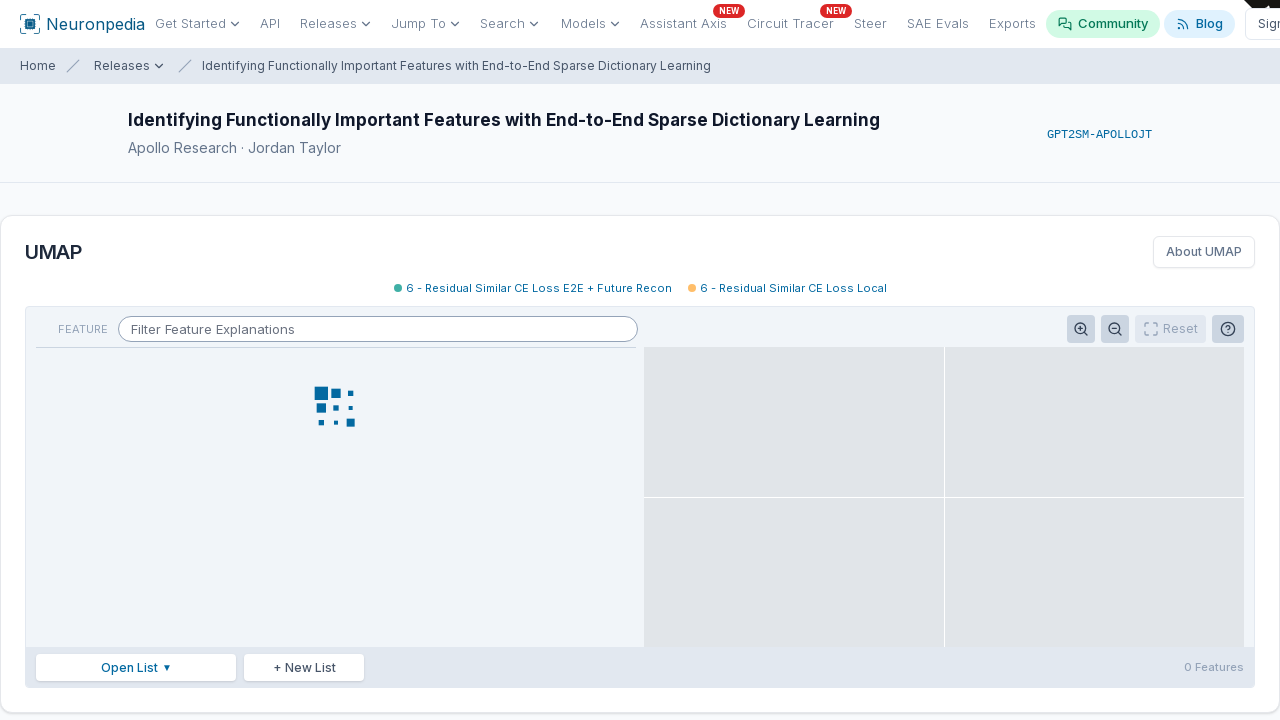

Verified popup URL contains 'gpt2sm-apollojt'
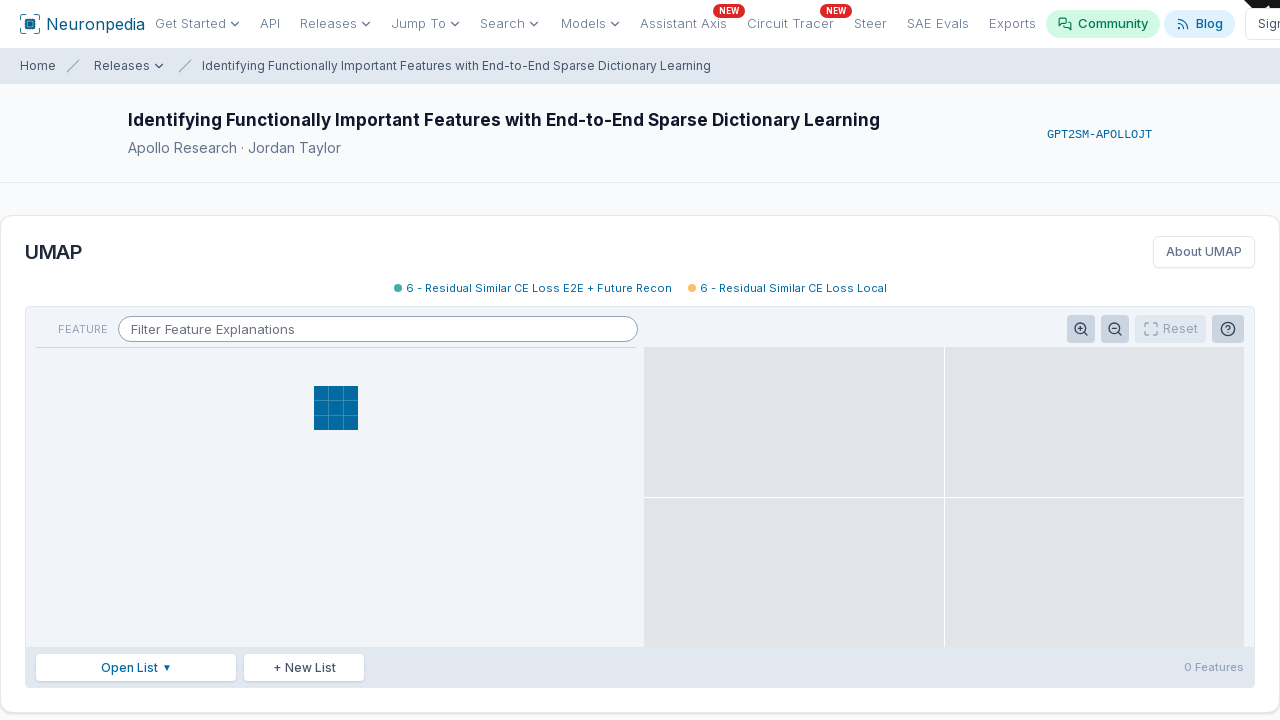

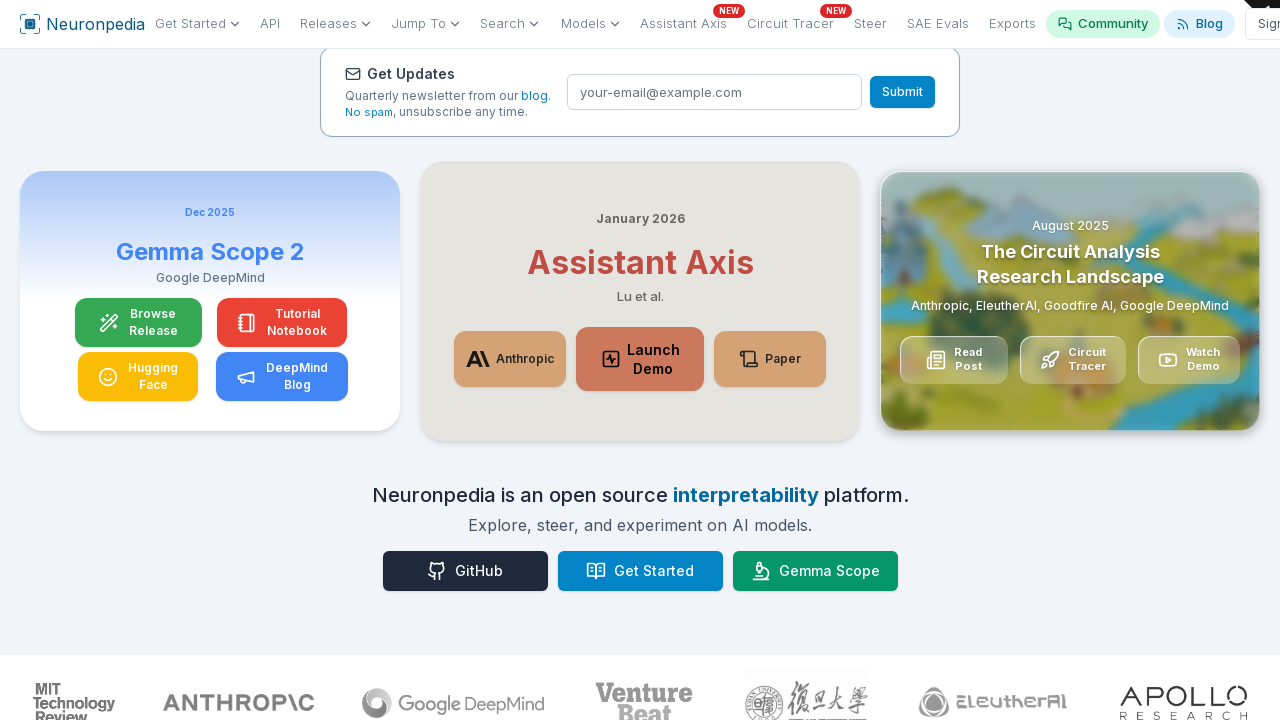